Tests iframe handling by switching to a frame, selecting an option from a dropdown menu inside the frame, then switching back to the main content and filling a text field.

Starting URL: https://www.hyrtutorials.com/p/frames-practice.html

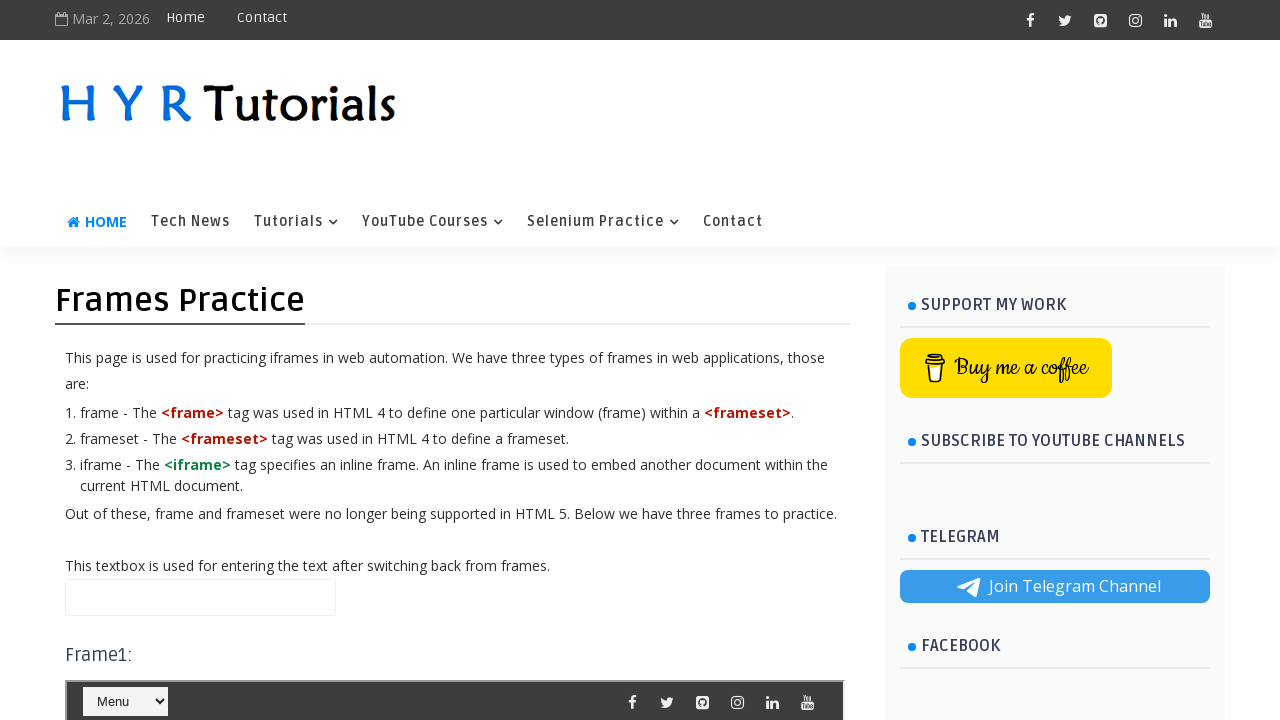

Located iframe with id 'frm1'
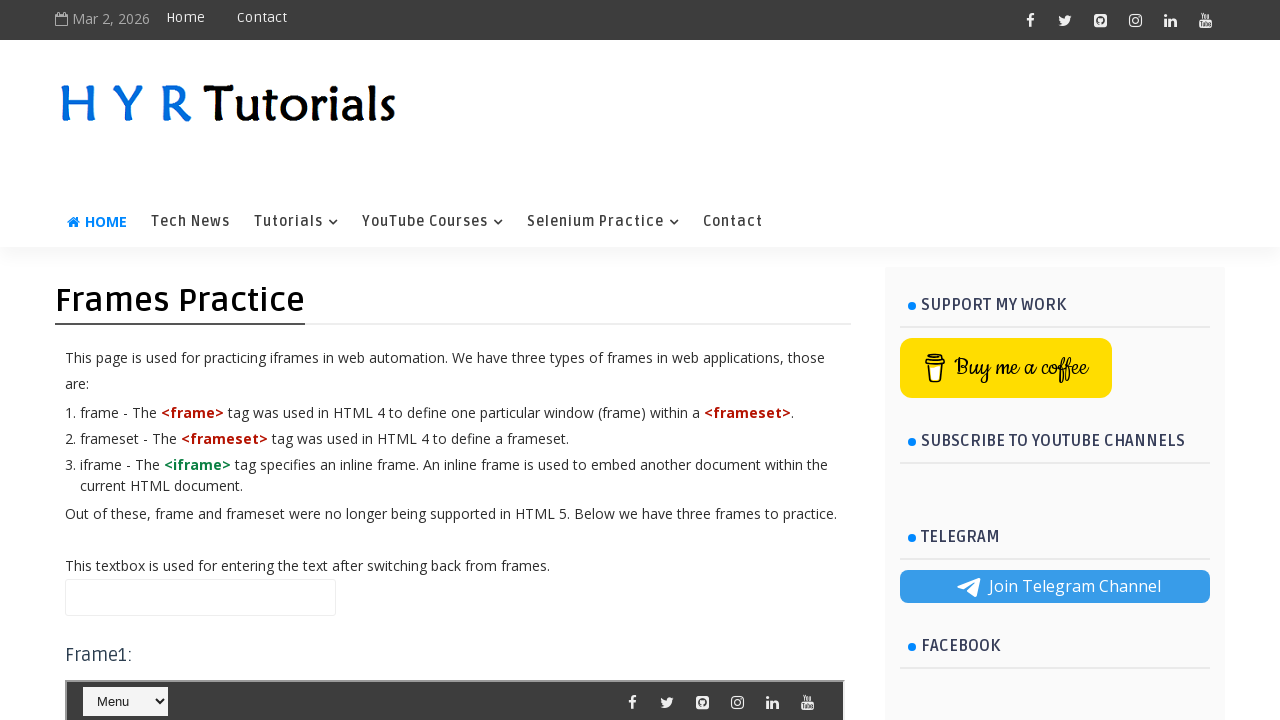

Selected 'Home' option from dropdown menu inside iframe on #frm1 >> internal:control=enter-frame >> #selectnav2
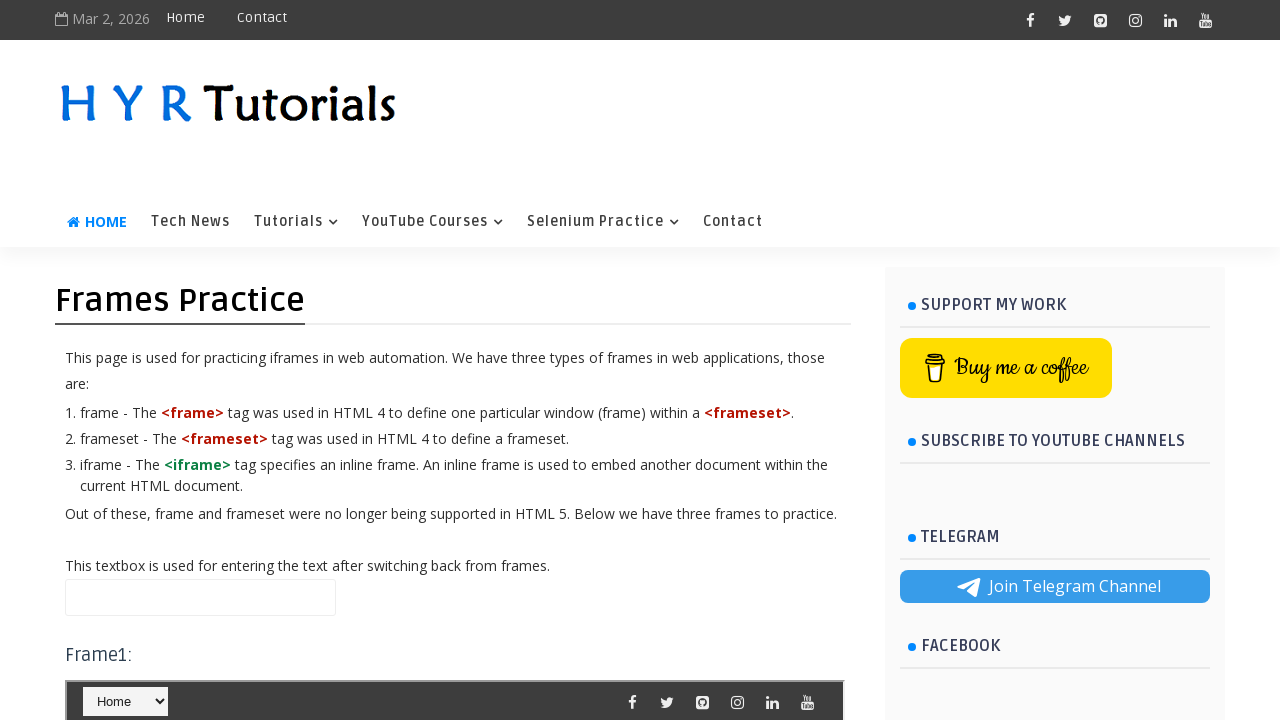

Filled text field with 'Hello All' in main content on #name
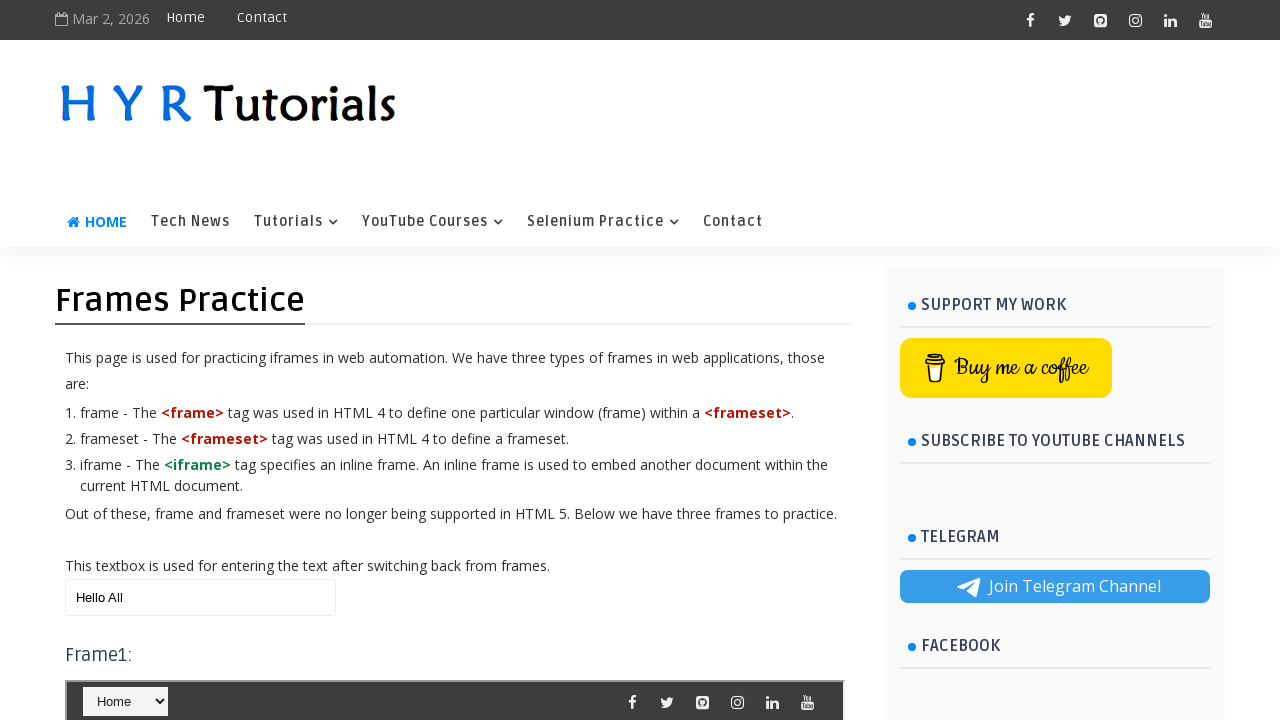

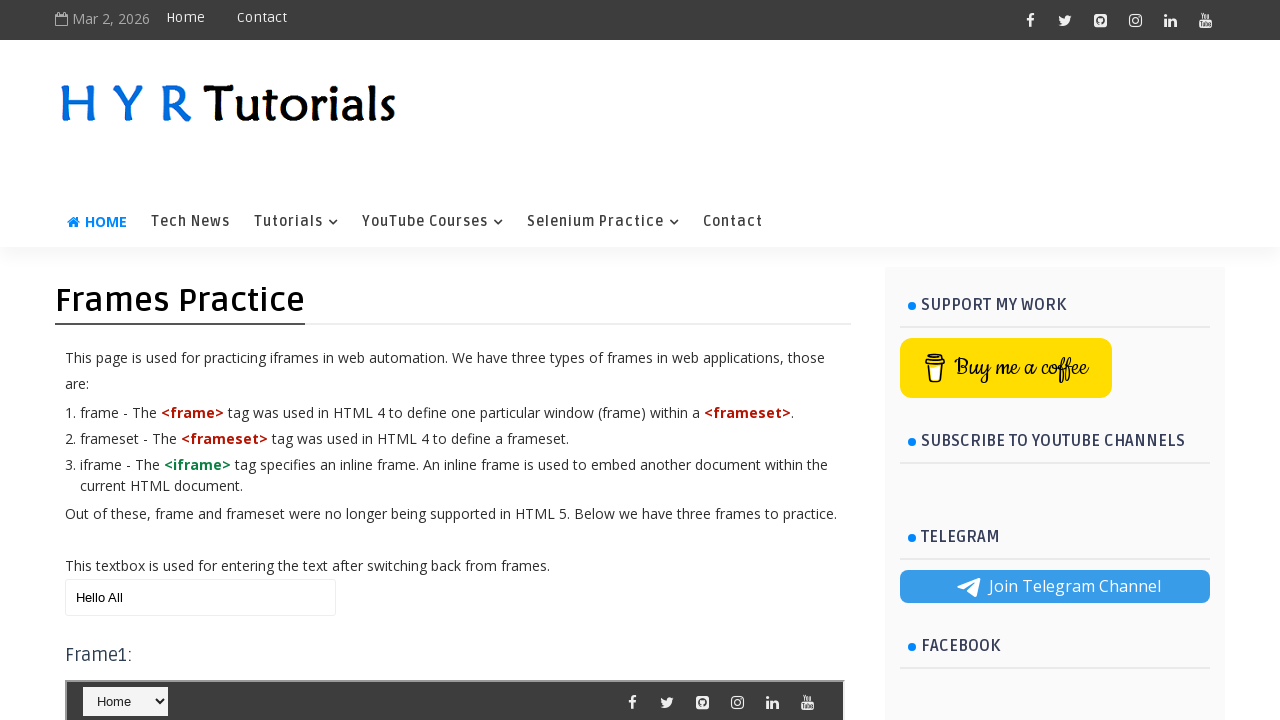